Navigates to the Pluralsight homepage and waits for the page to load

Starting URL: http://www.pluralsight.com/

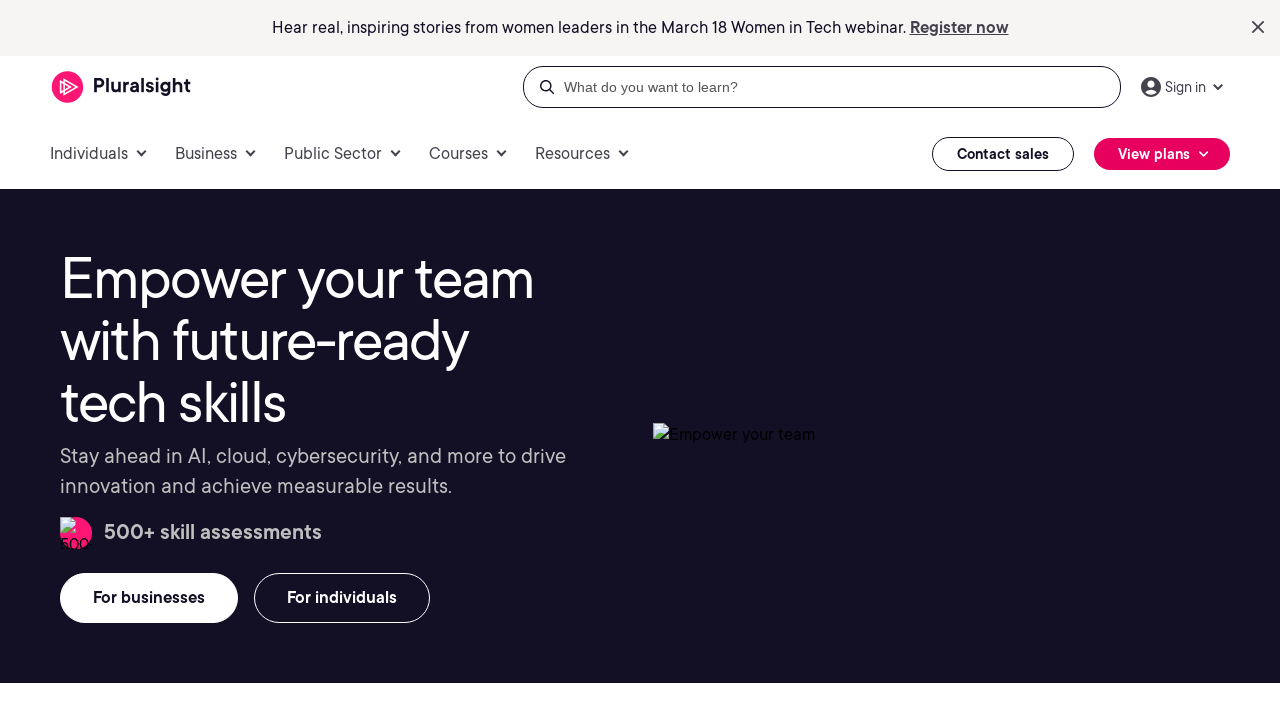

Waited for Pluralsight homepage to load (DOM content loaded)
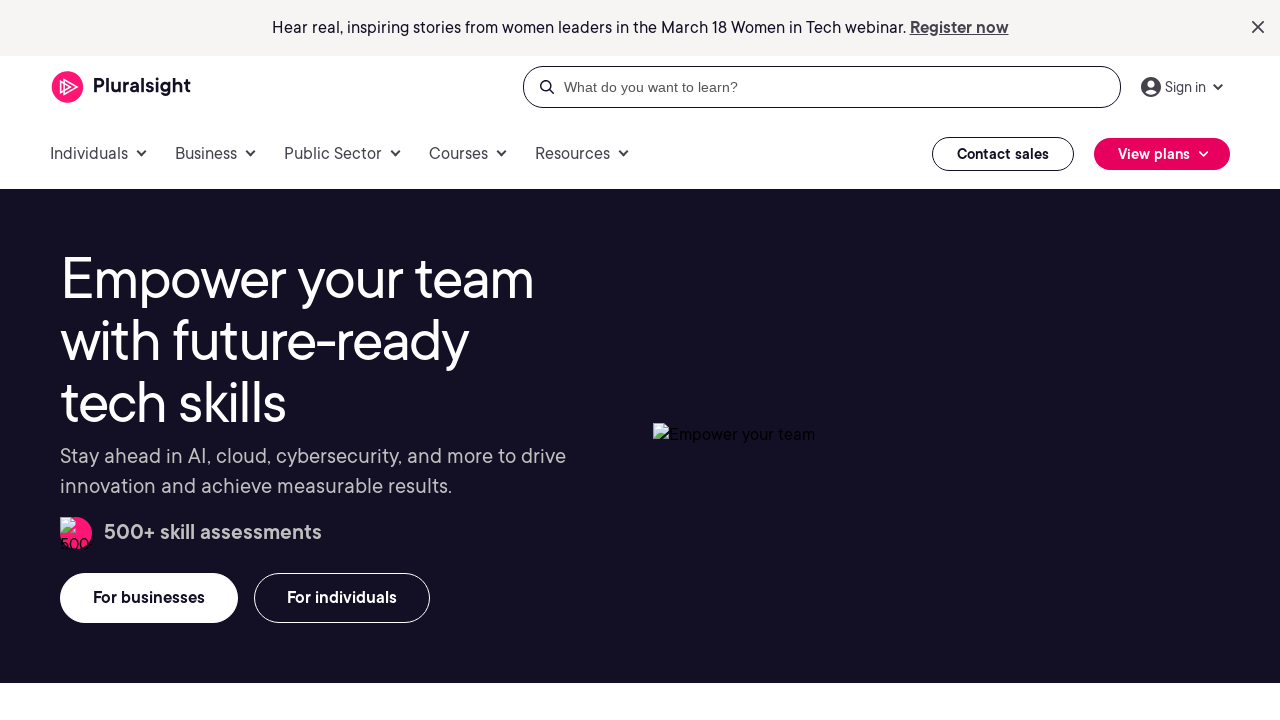

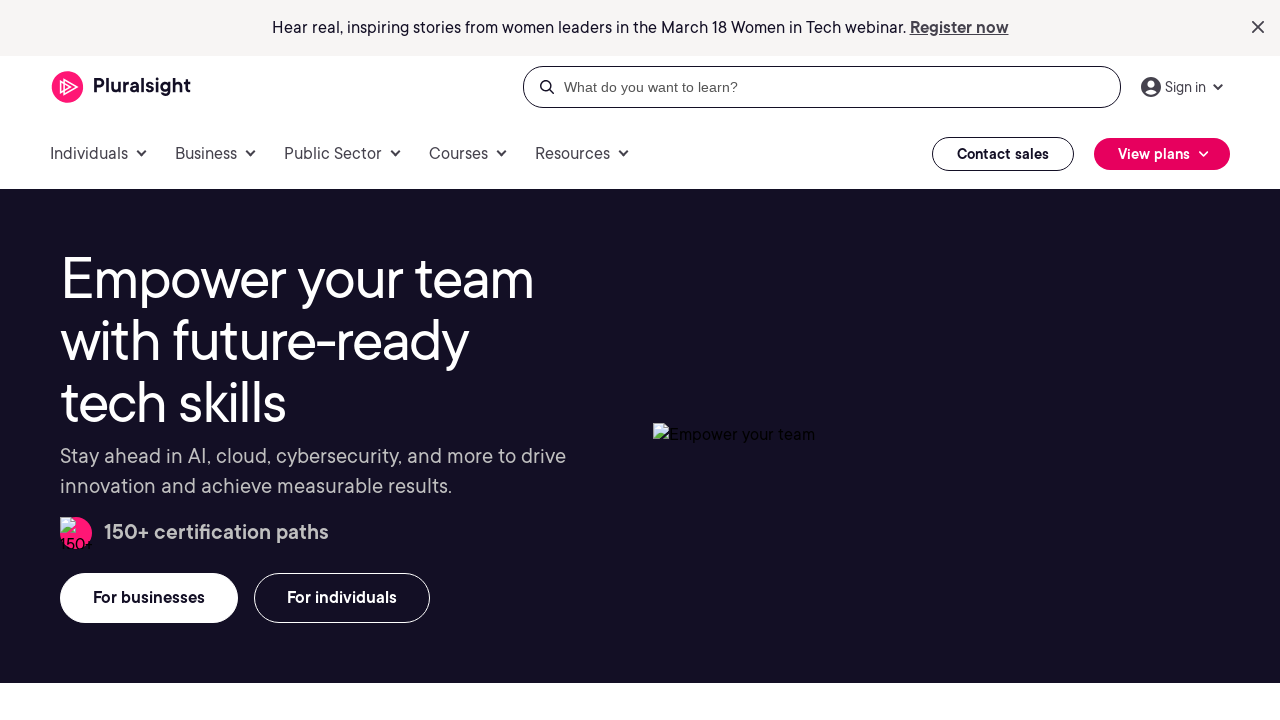